Tests window handling functionality by opening multiple links in new windows and switching between them to verify navigation

Starting URL: https://accounts.google.com/

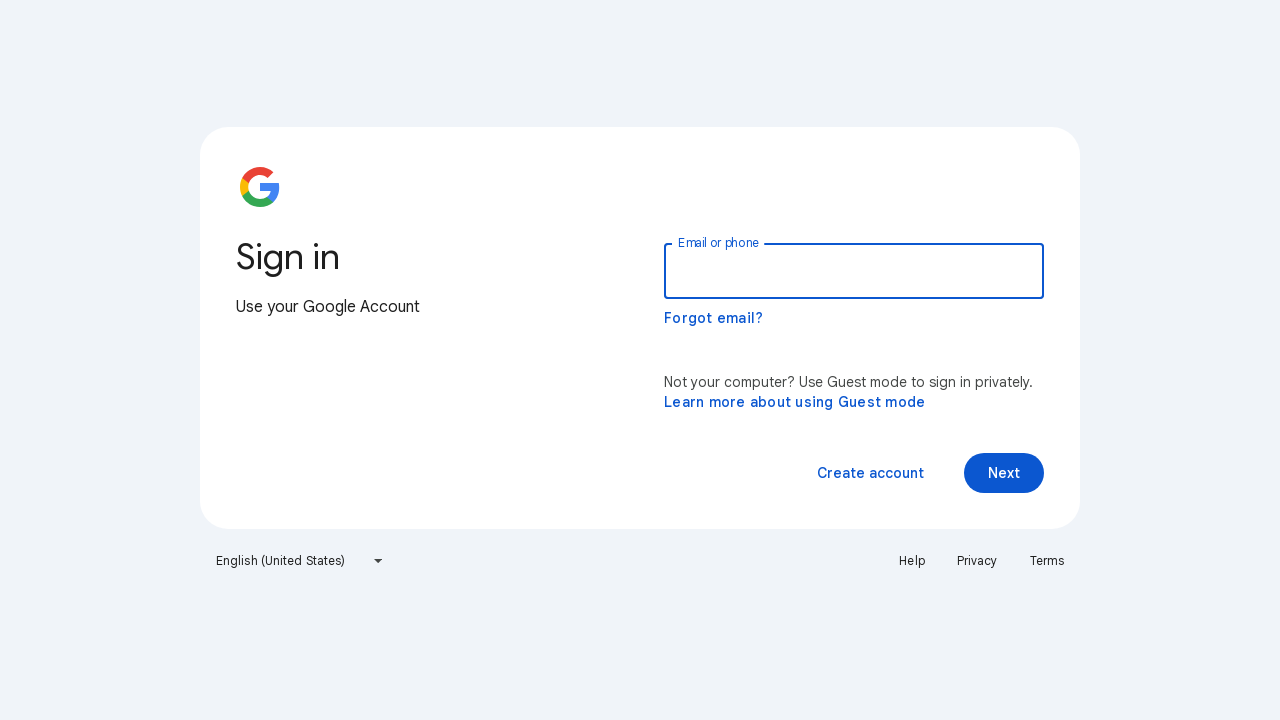

Clicked Privacy link and opened new window at (977, 561) on xpath=//a[contains(text(),'Privacy')]
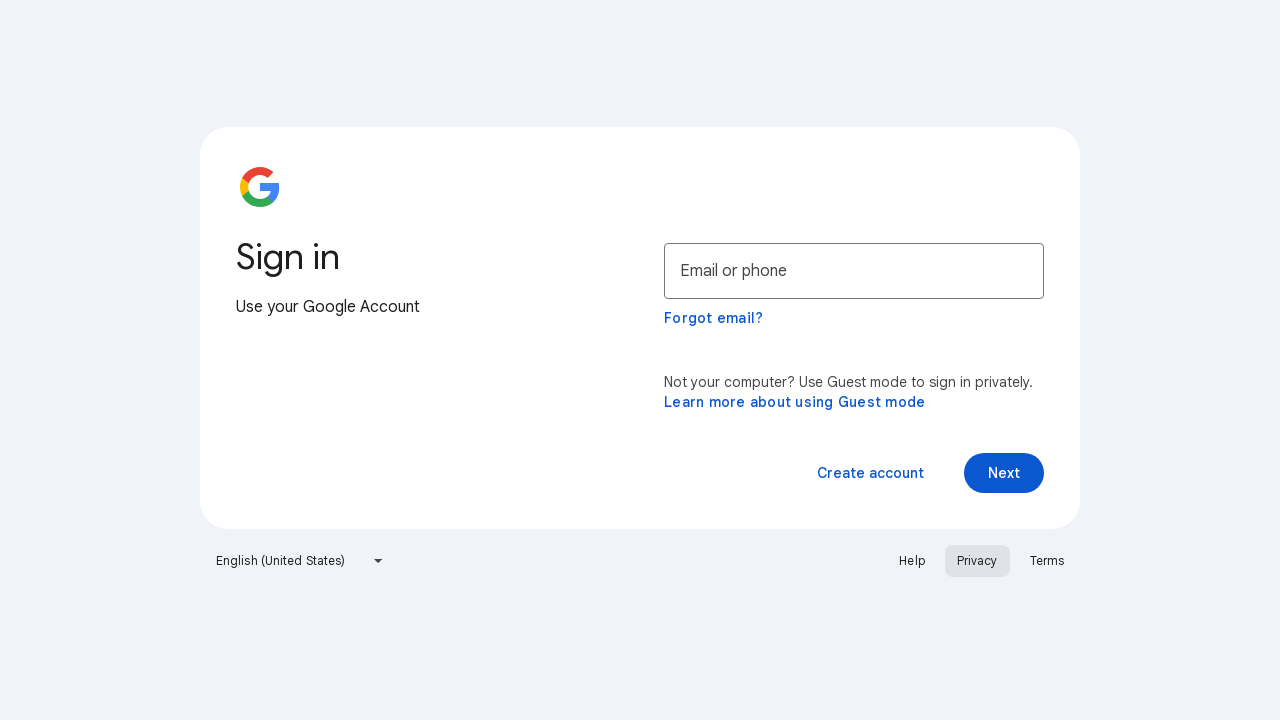

Clicked Terms link and opened another new window at (1047, 561) on xpath=//a[contains(text(),'Terms')]
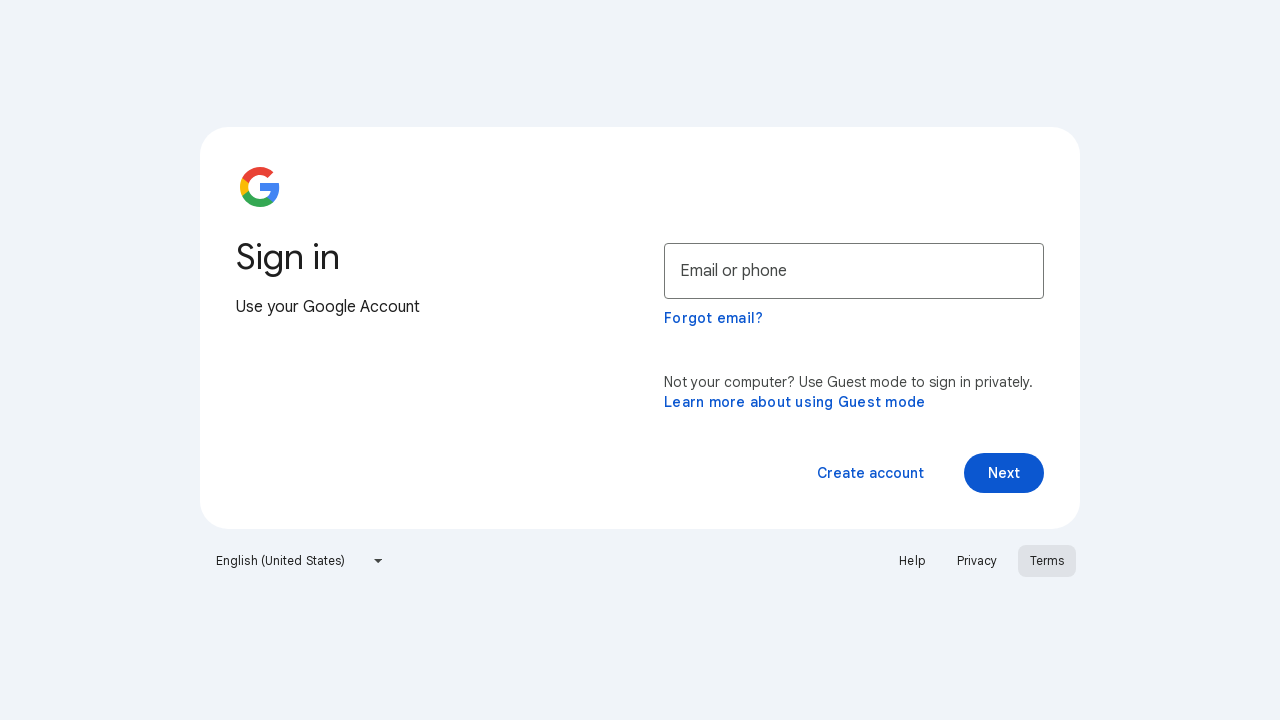

Retrieved Privacy page title: Privacy Policy – Privacy & Terms – Google
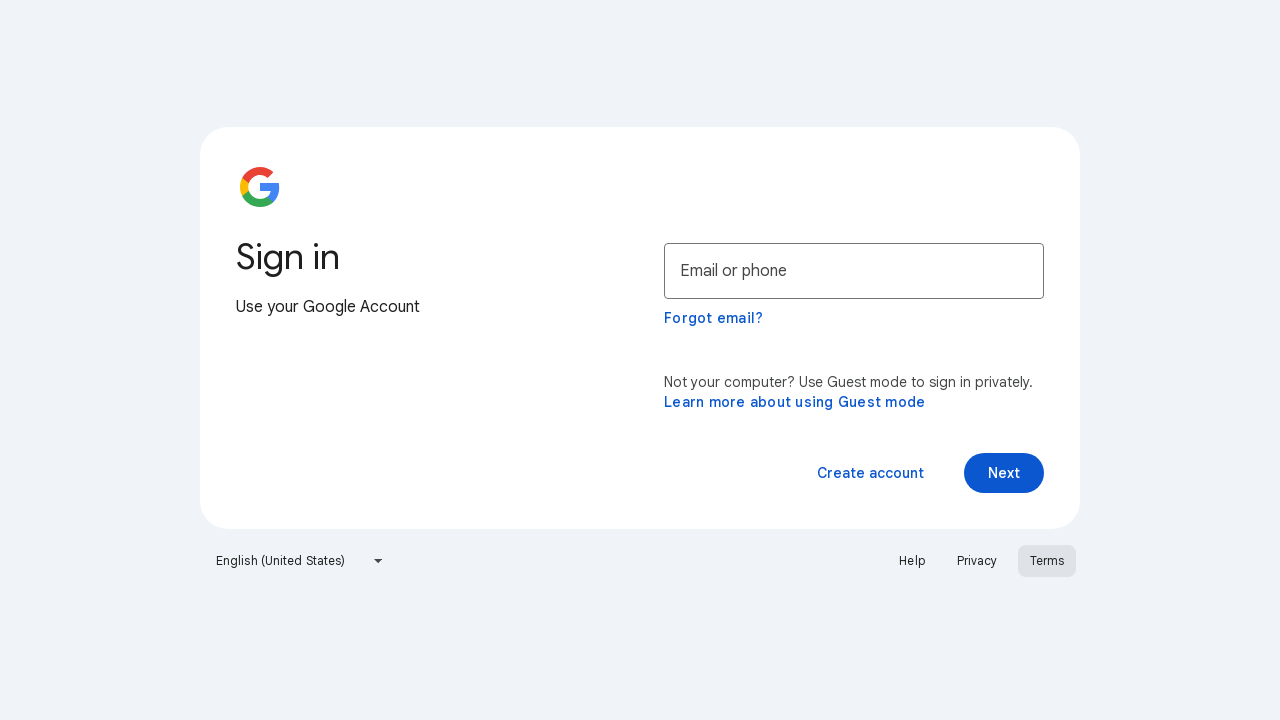

Retrieved Terms page title: Google Terms of Service – Privacy & Terms – Google
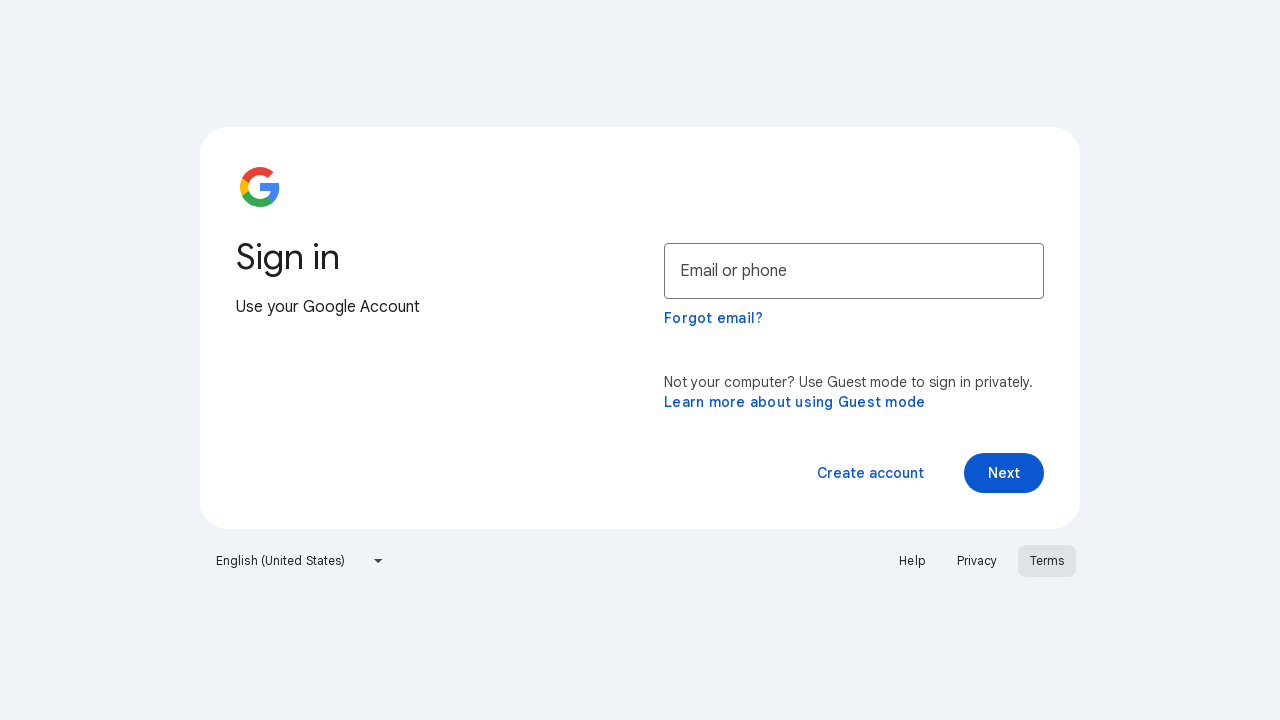

Retrieved original page title: Sign in - Google Accounts
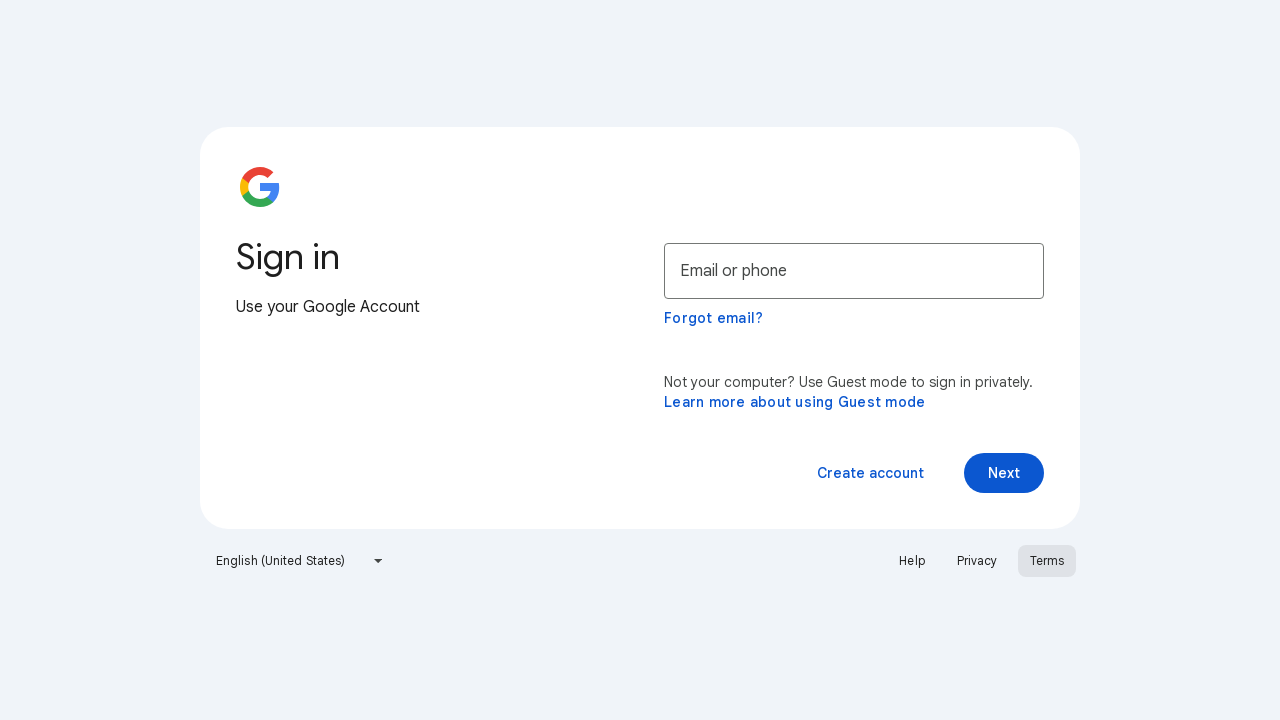

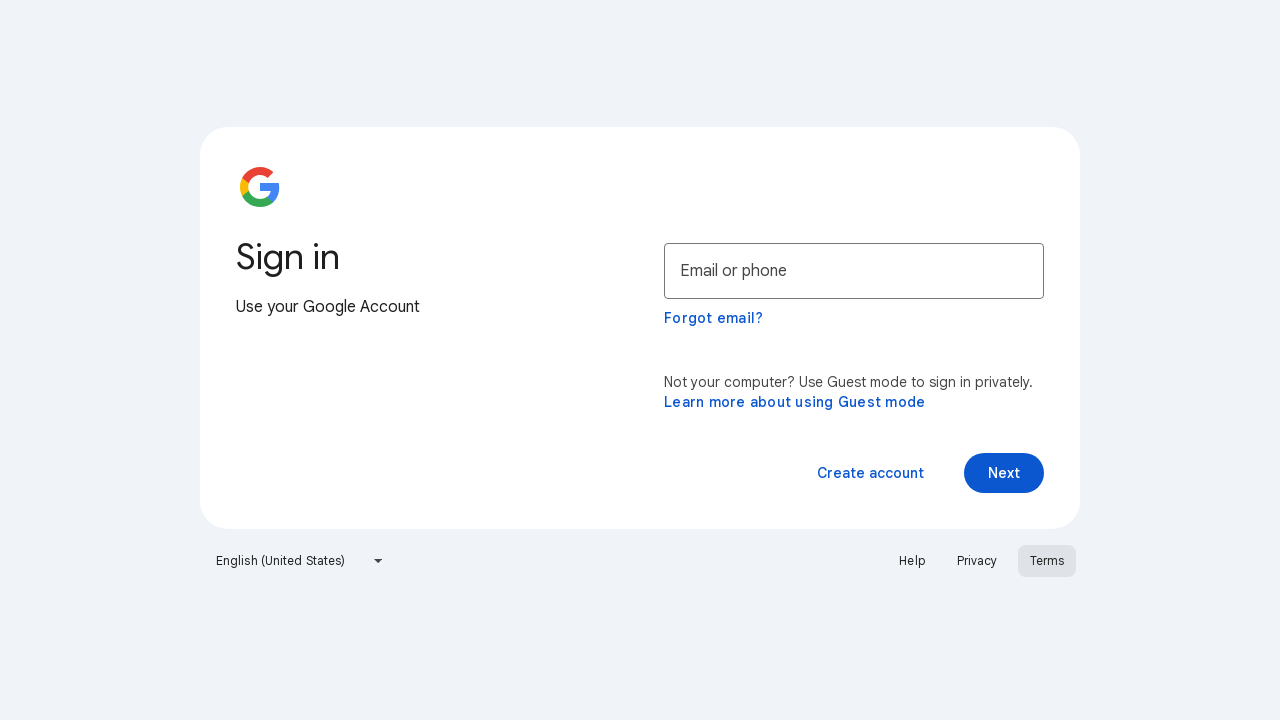